Tests browser alert handling by clicking a button that triggers an alert and then accepting/dismissing the alert dialog

Starting URL: https://formy-project.herokuapp.com/switch-window

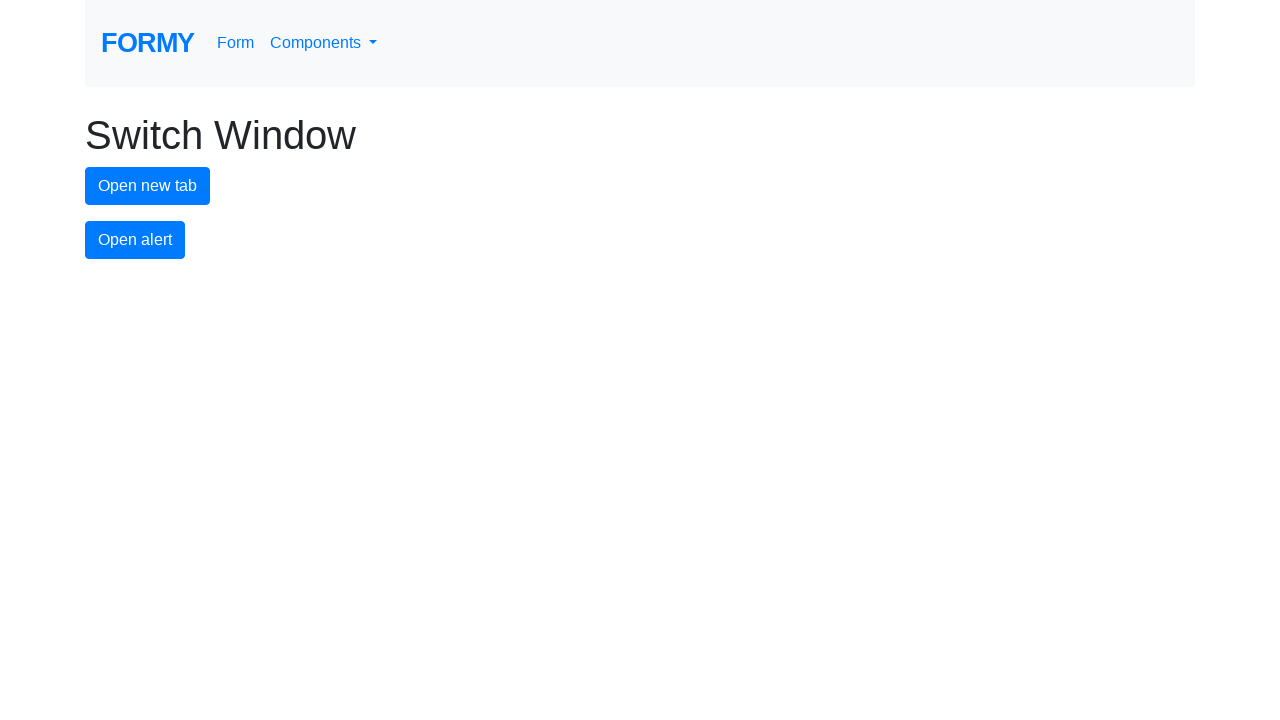

Clicked alert button to trigger alert dialog at (135, 240) on #alert-button
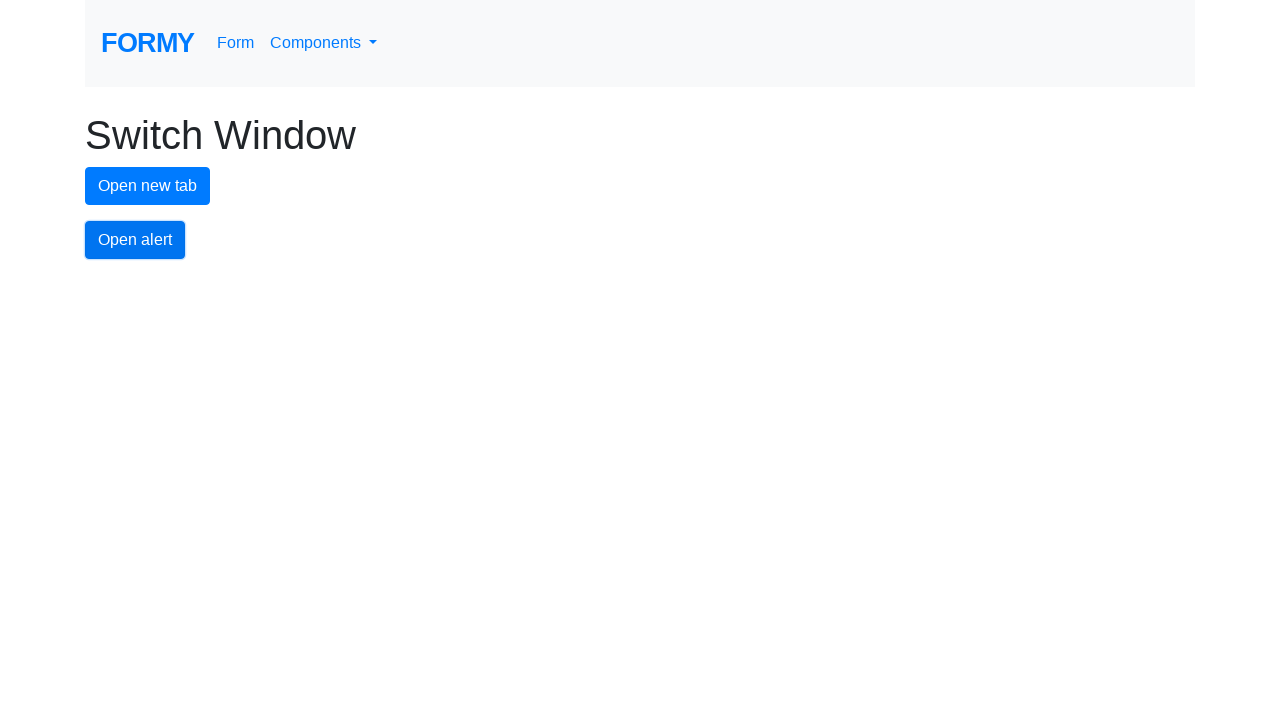

Set up dialog handler to accept alert
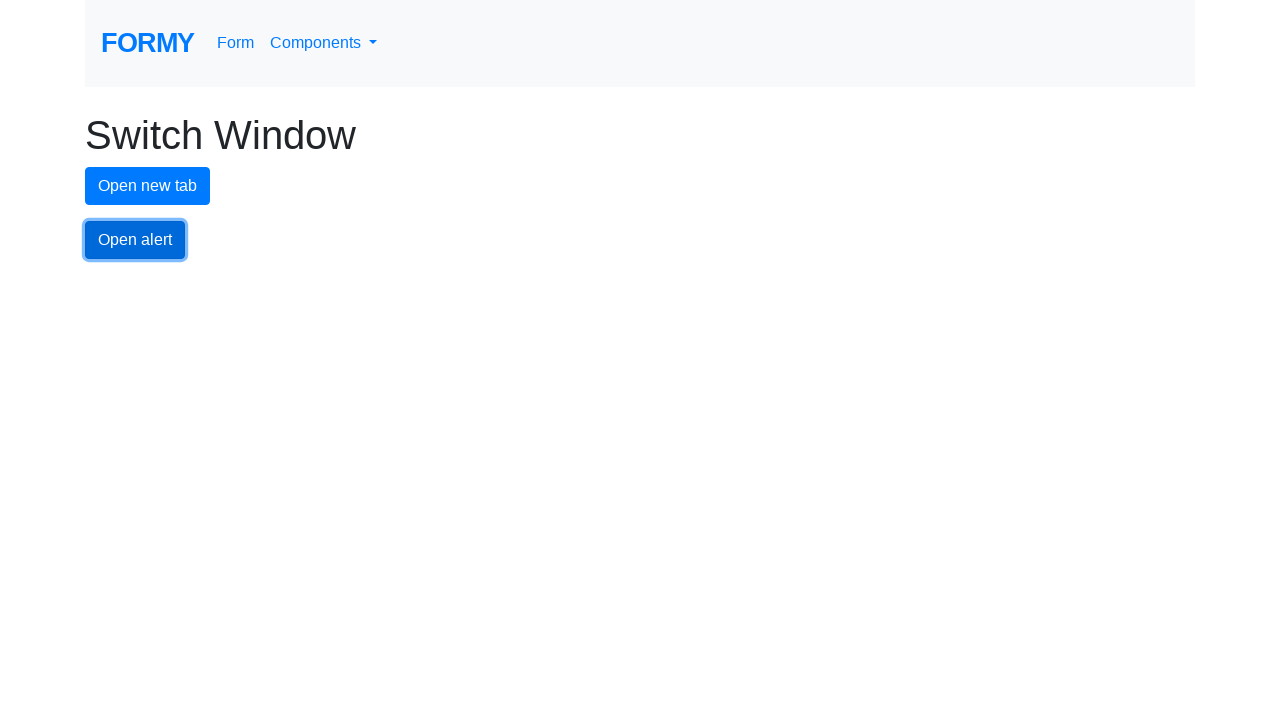

Triggered alert button via JavaScript evaluation
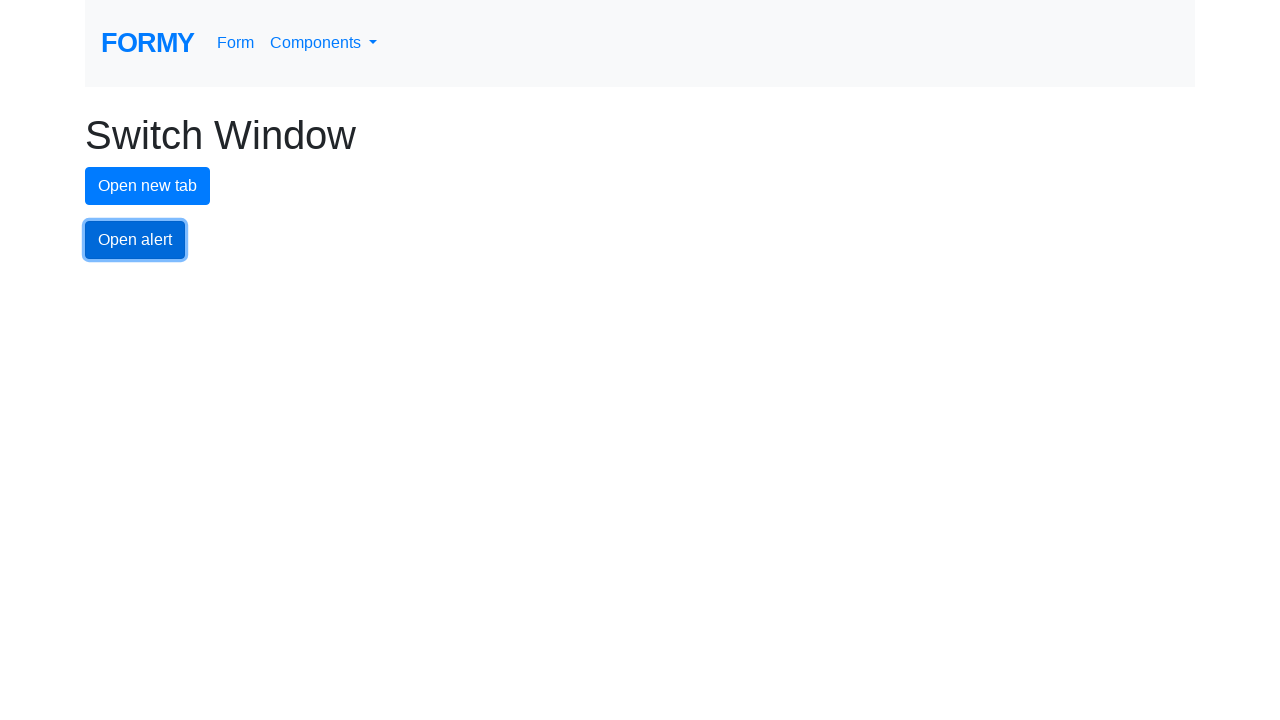

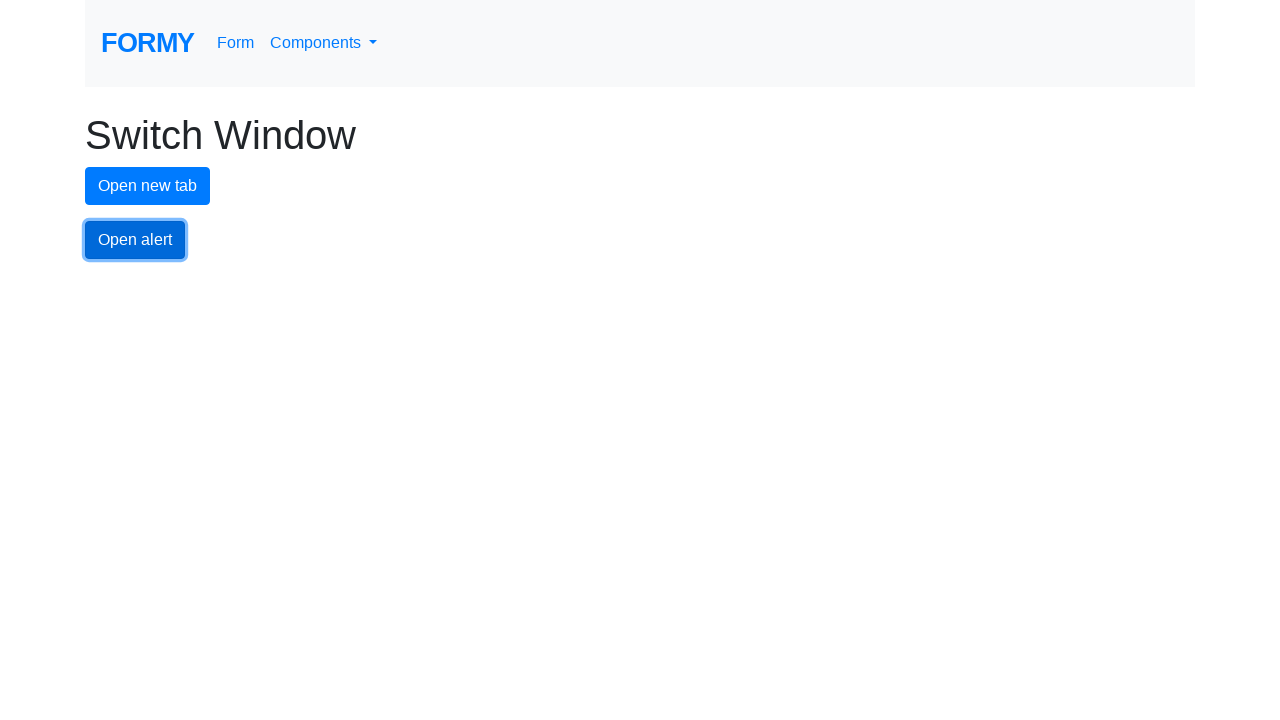